Tests dropdown selection functionality by selecting an option from a dropdown menu by index and verifying the available options

Starting URL: https://demoqa.com/select-menu

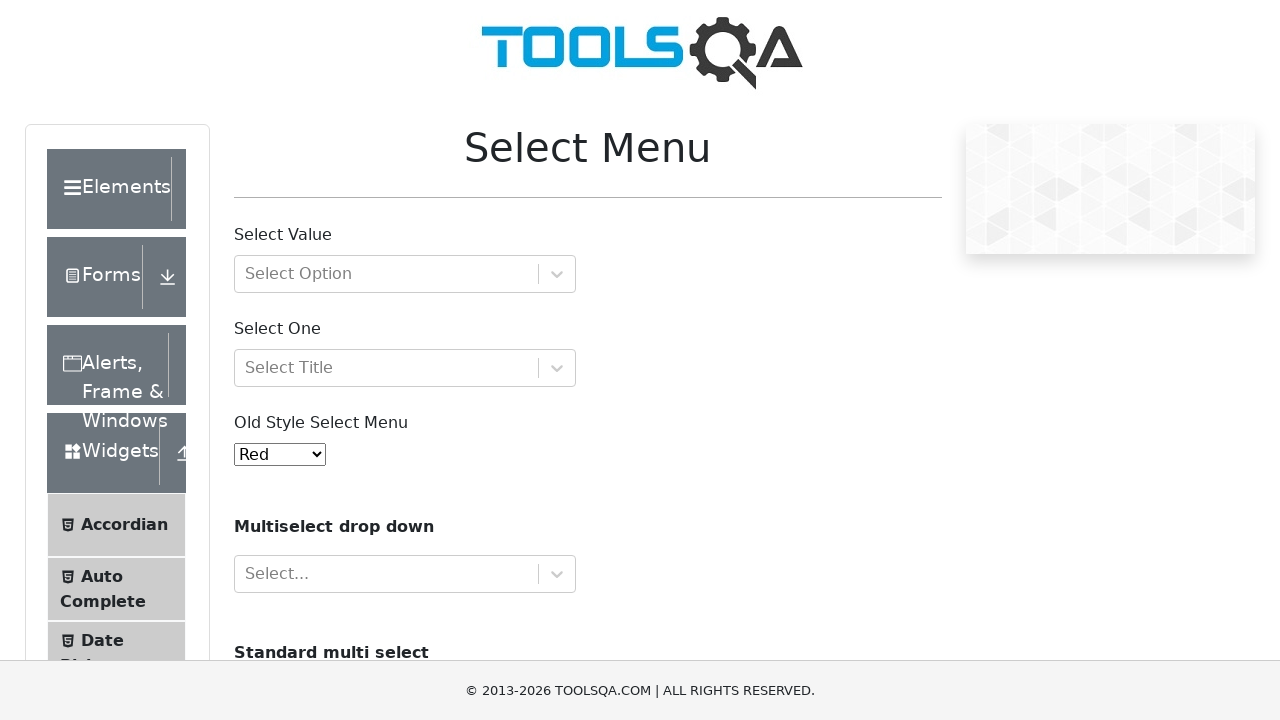

Selected option at index 1 from old select menu dropdown on select#oldSelectMenu
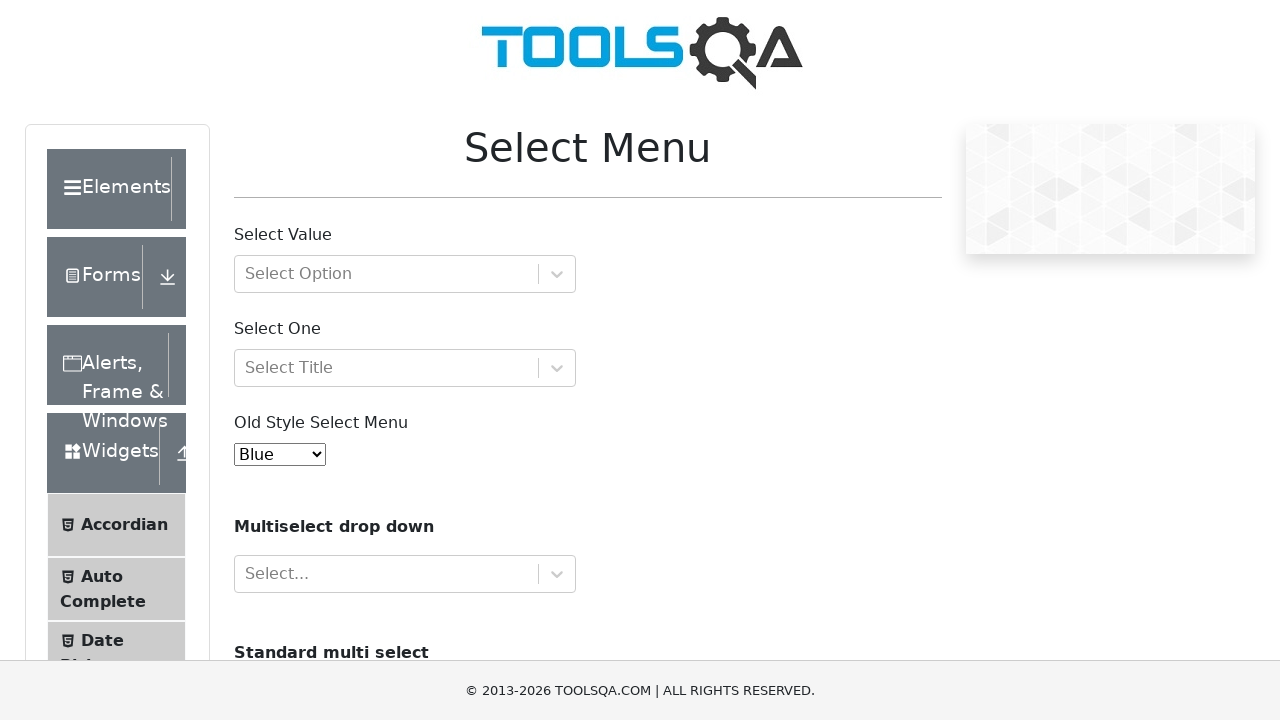

Waited 500ms to verify the selection was made
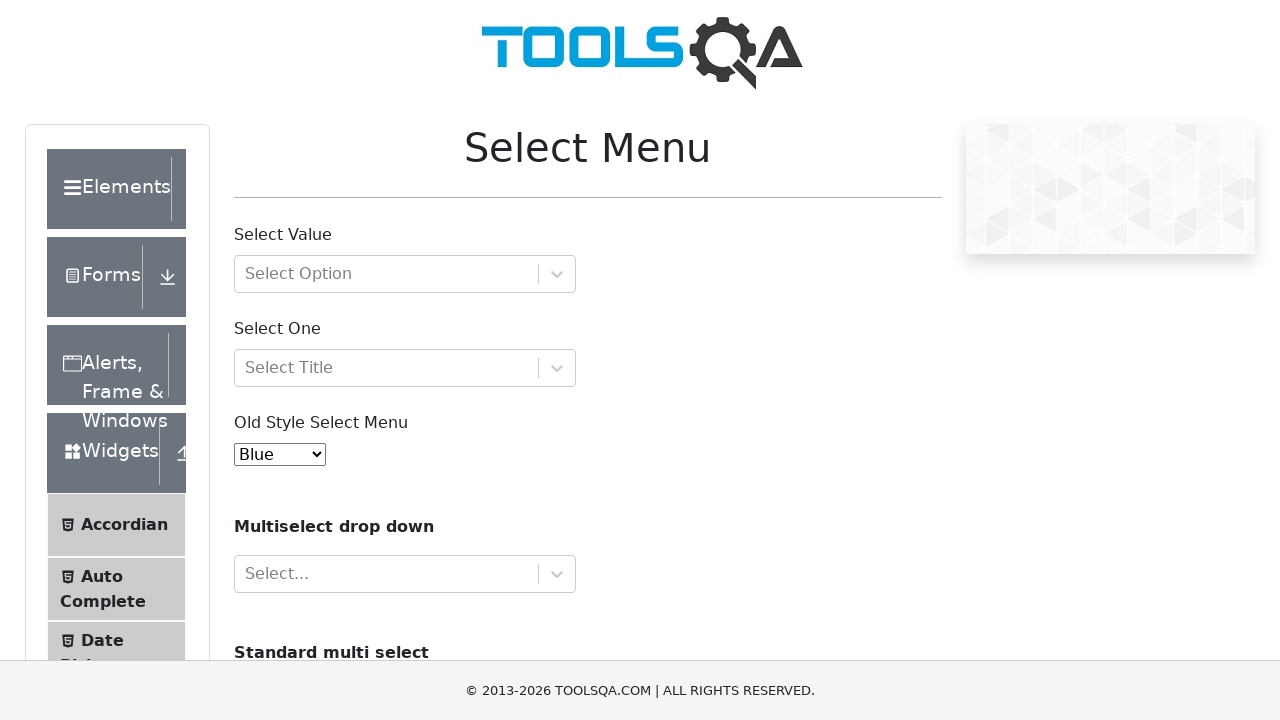

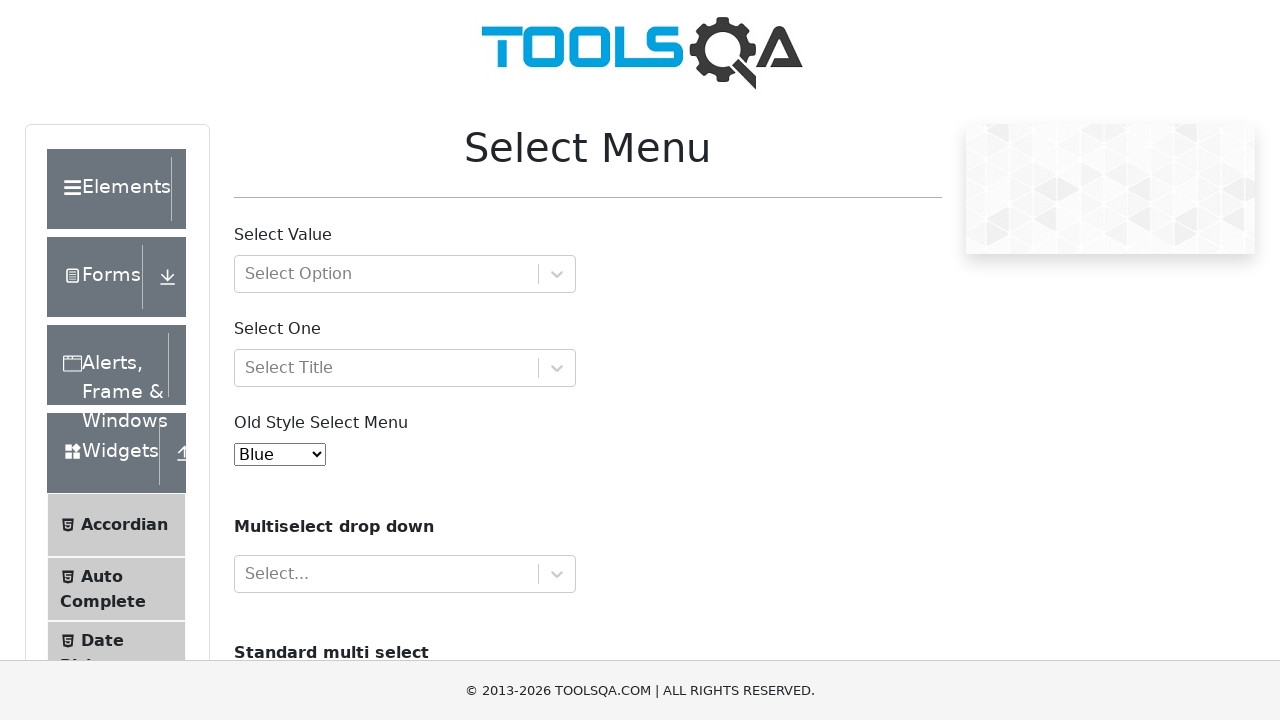